Navigates to a practice page, scrolls down the page and within a fixed table header element to interact with table content

Starting URL: http://qaclickacademy.com/practice.php

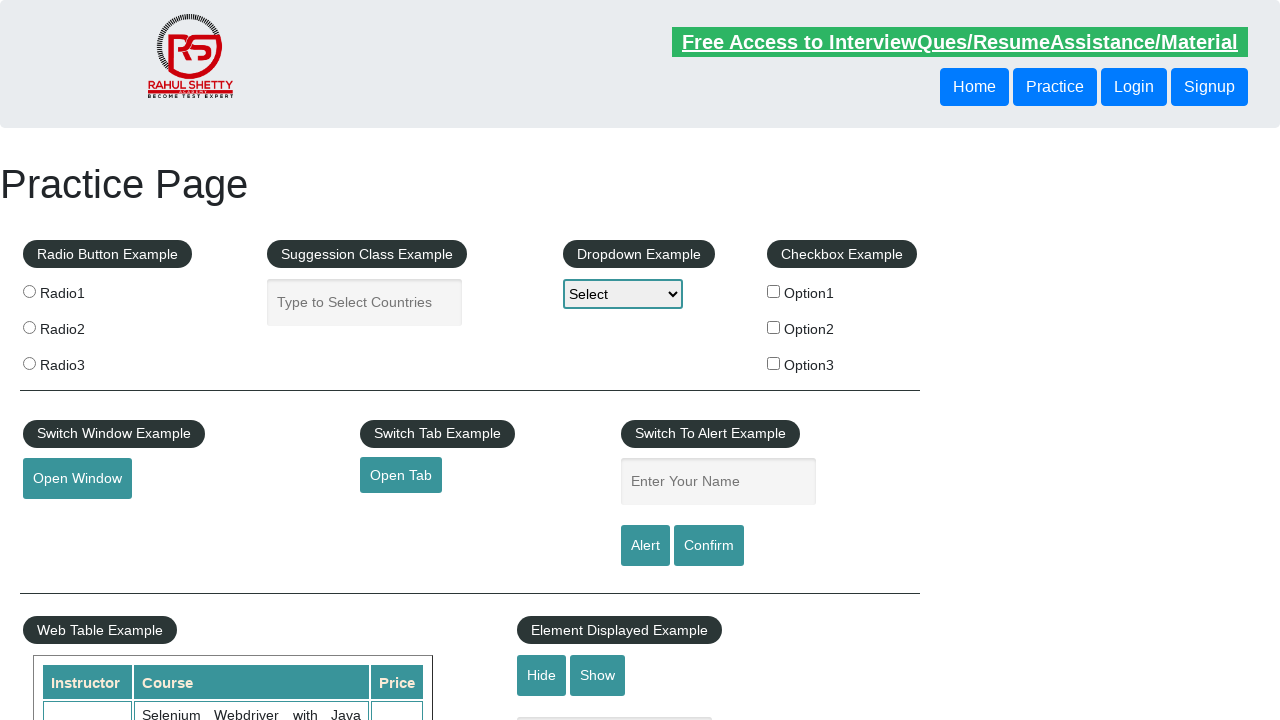

Scrolled down the page by 500 pixels
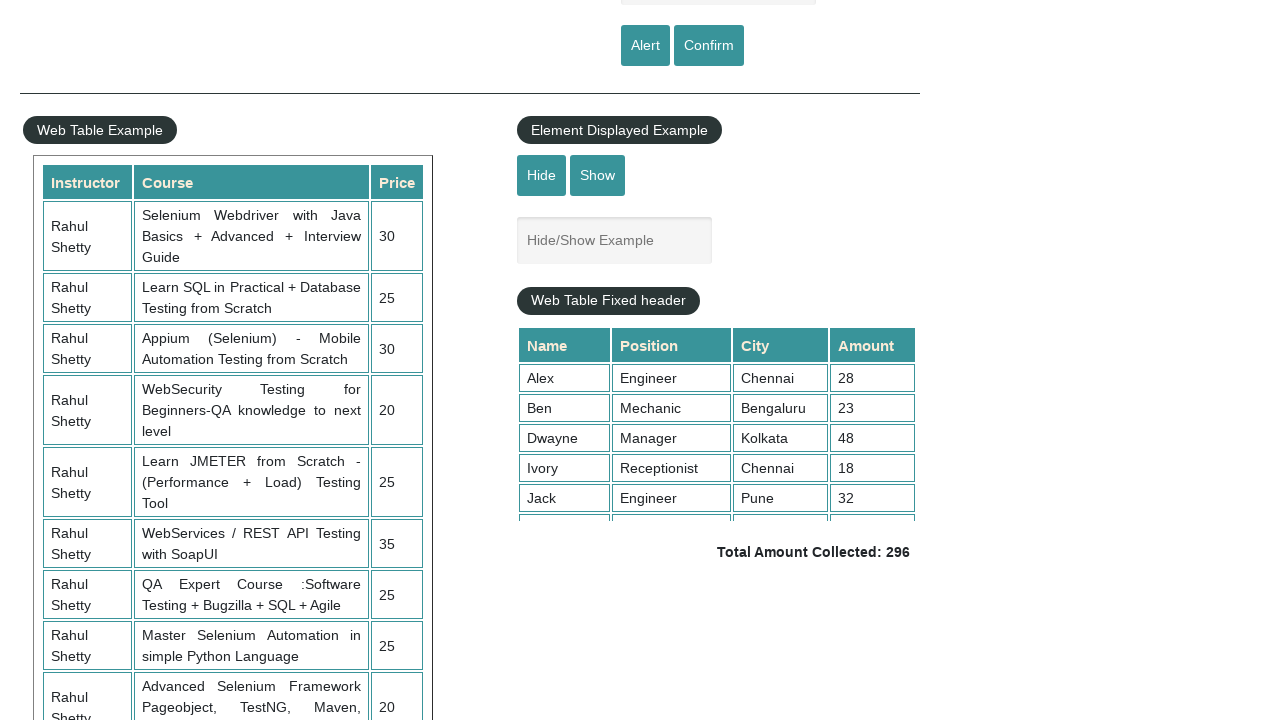

Scrolled within the fixed table header element by 500 pixels
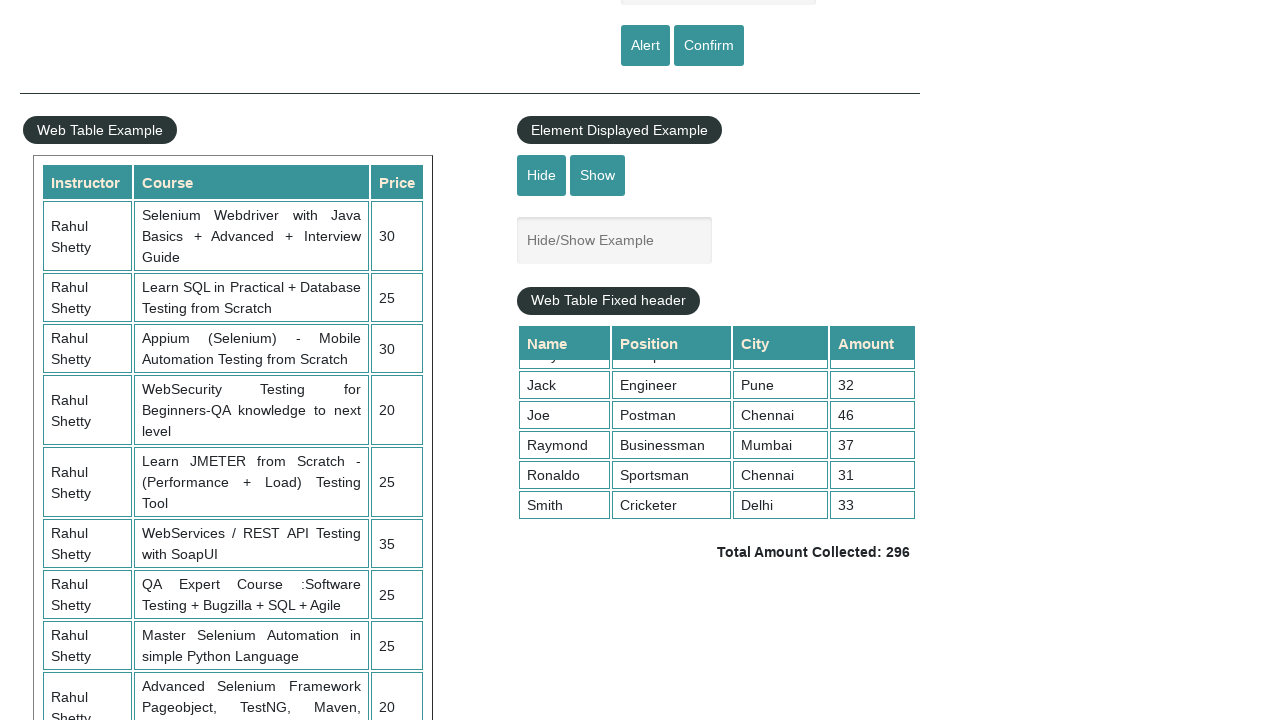

Table with id 'product' is visible and confirmed
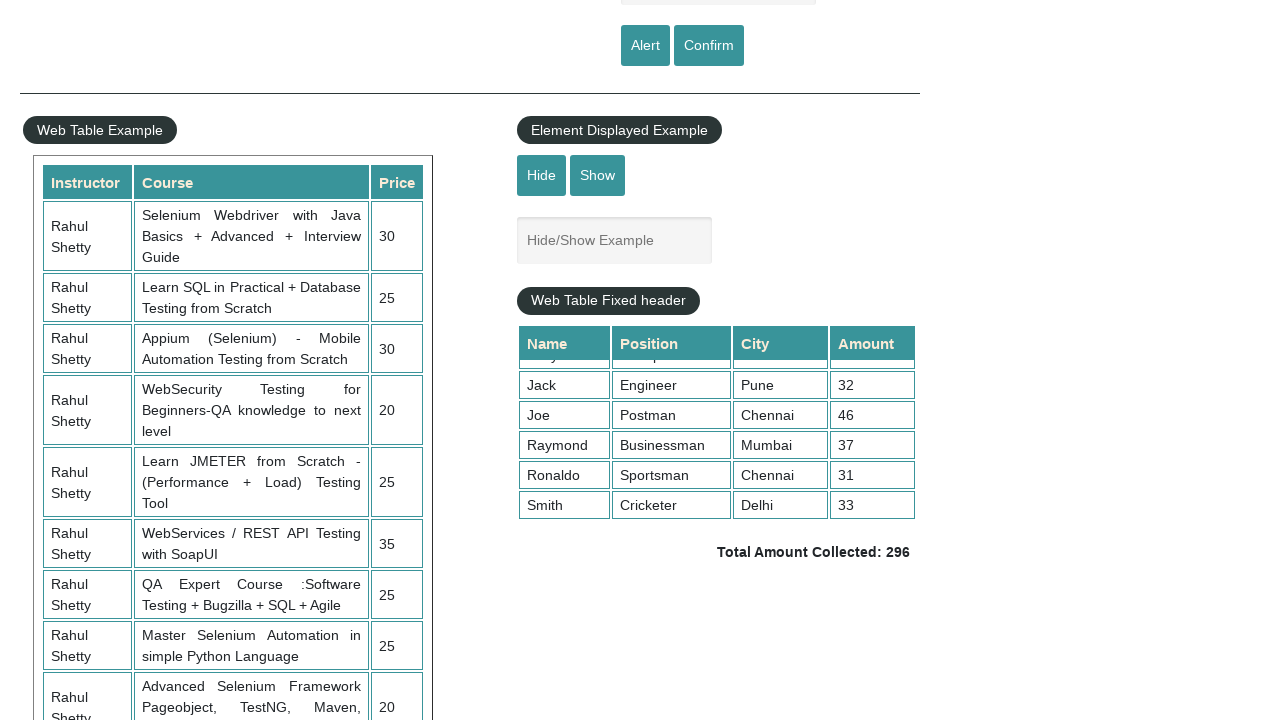

Table row 3 with cells is present in the product table
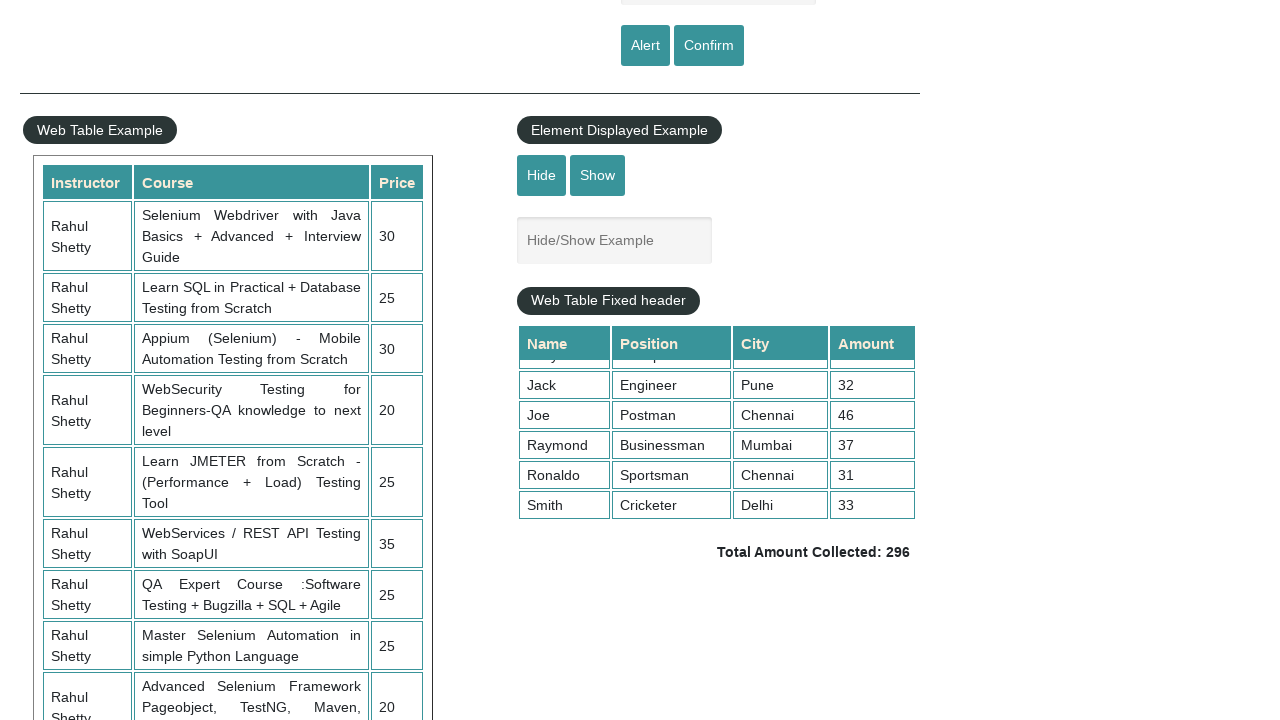

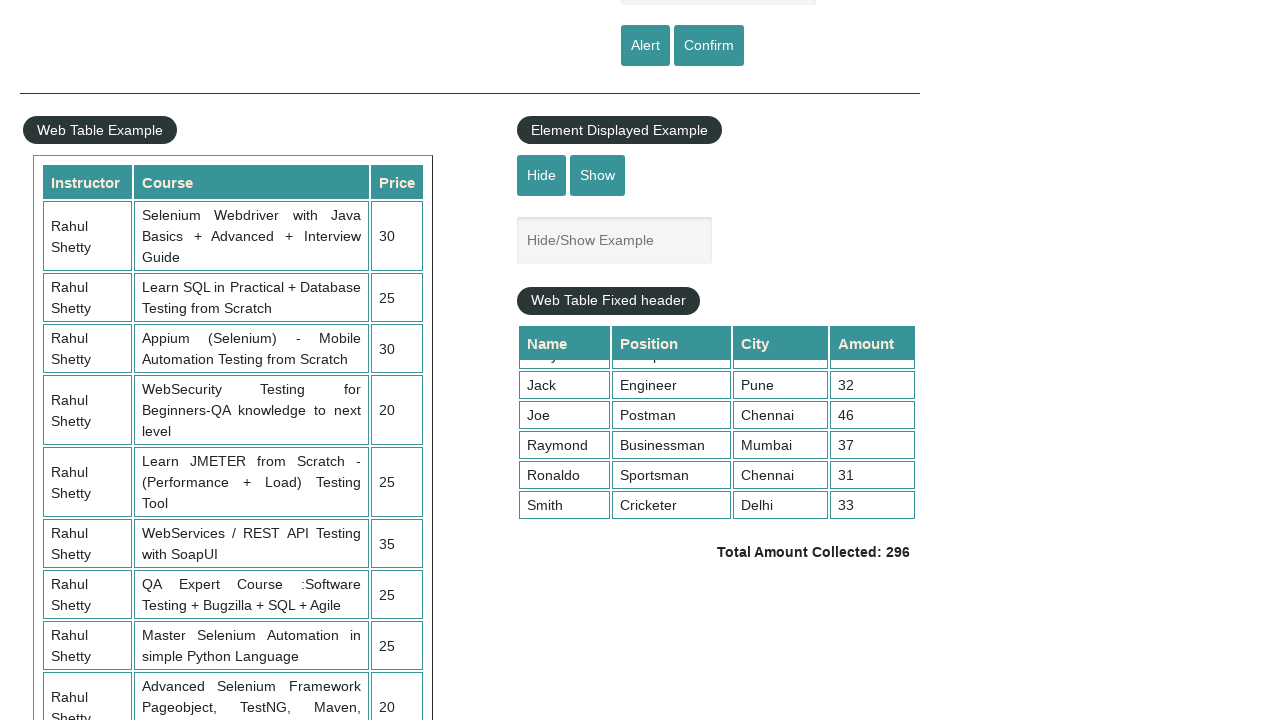